Tests sorting functionality of a table by clicking the Email column header and verifying text values are sorted in ascending order

Starting URL: http://the-internet.herokuapp.com/tables

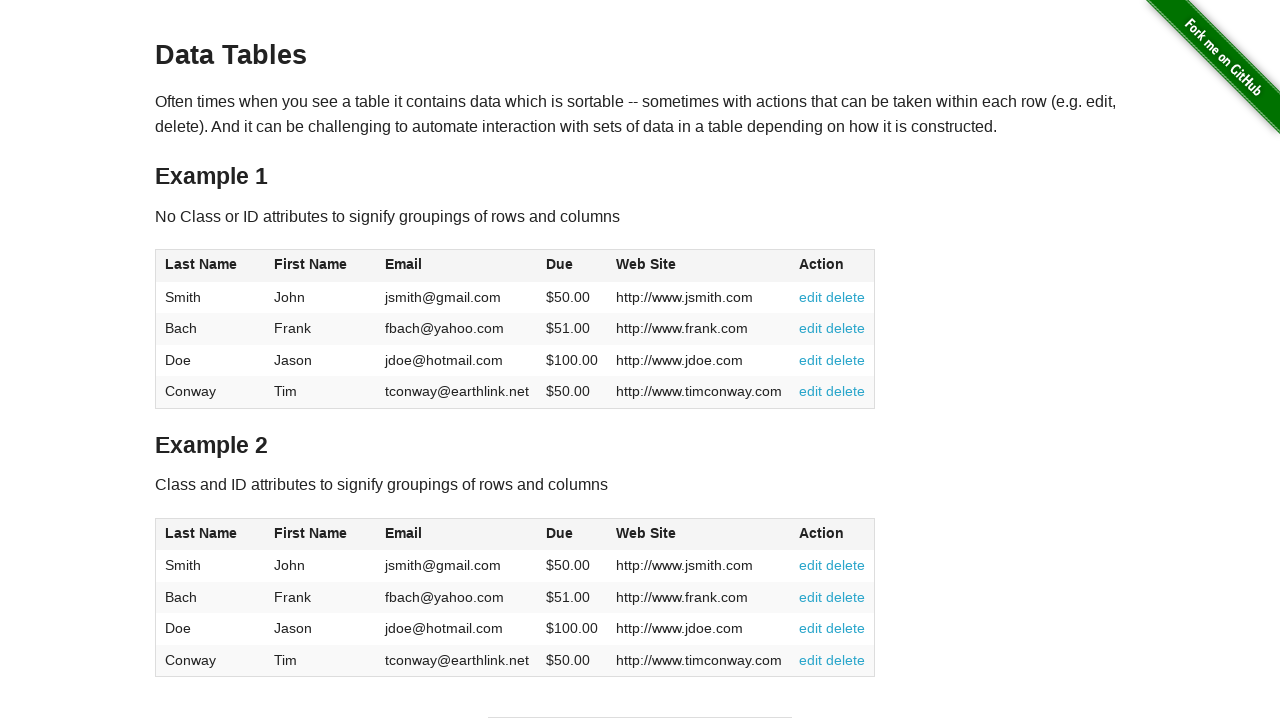

Clicked Email column header to sort ascending at (457, 266) on #table1 thead tr th:nth-of-type(3)
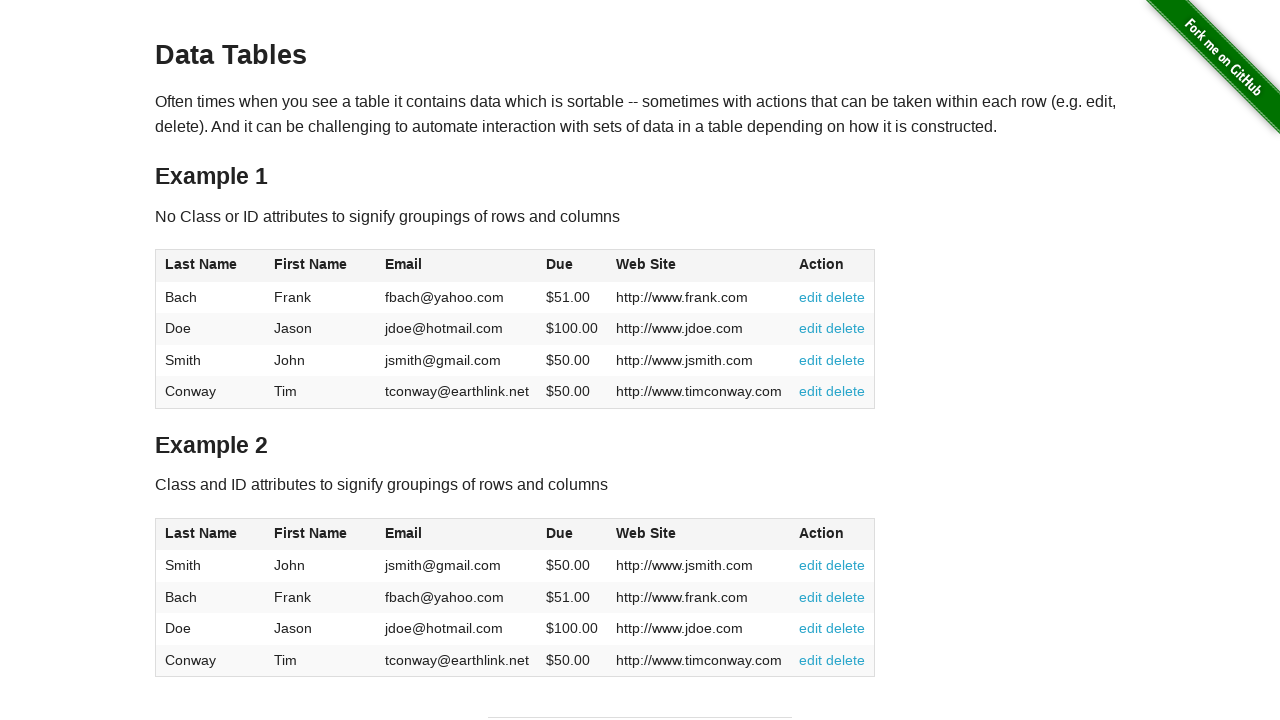

Email column values loaded after sorting
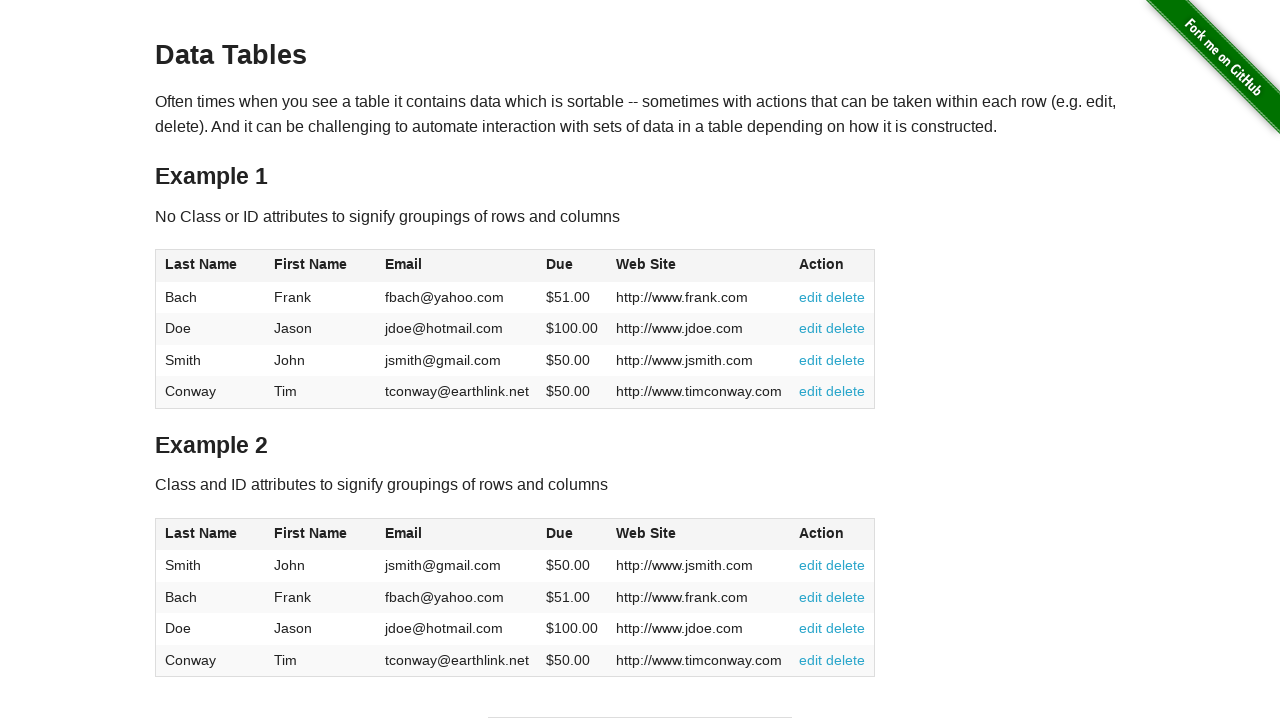

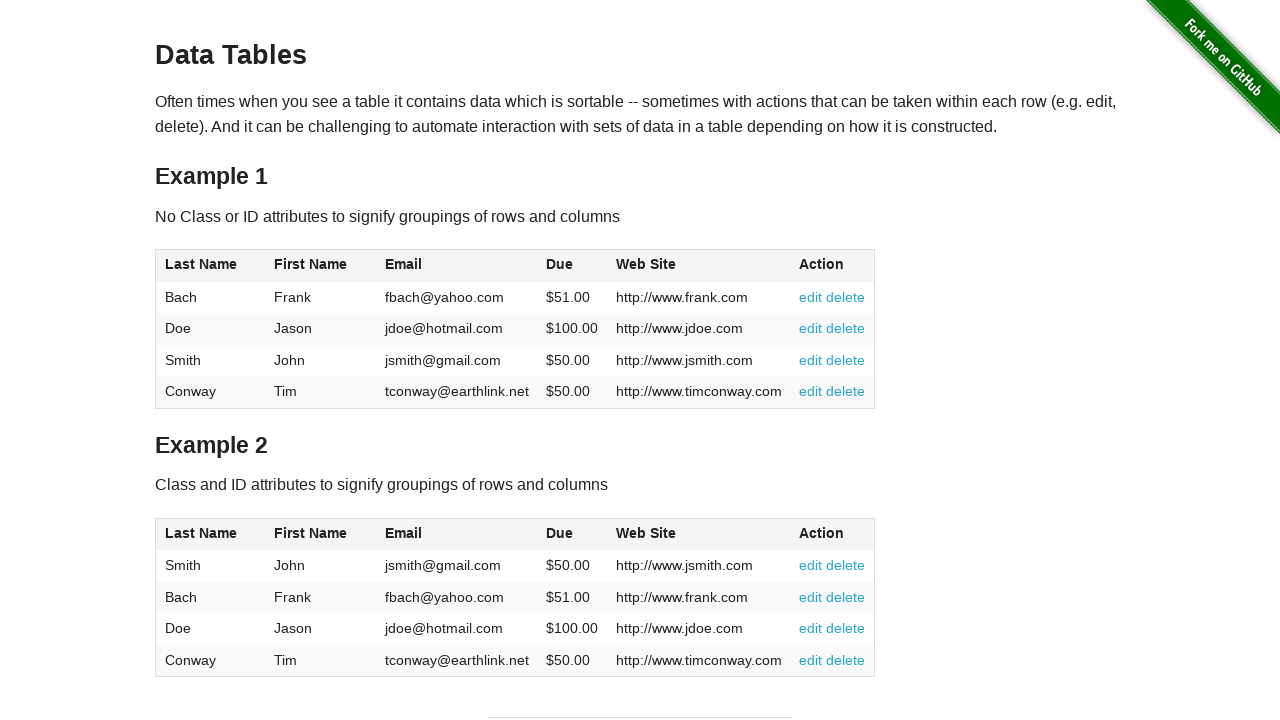